Tests browser window handling by clicking on "New Tab" and "New Window" buttons, switching to the newly opened tabs/windows, verifying content, and closing them before switching back to the parent window.

Starting URL: https://demoqa.com/browser-windows

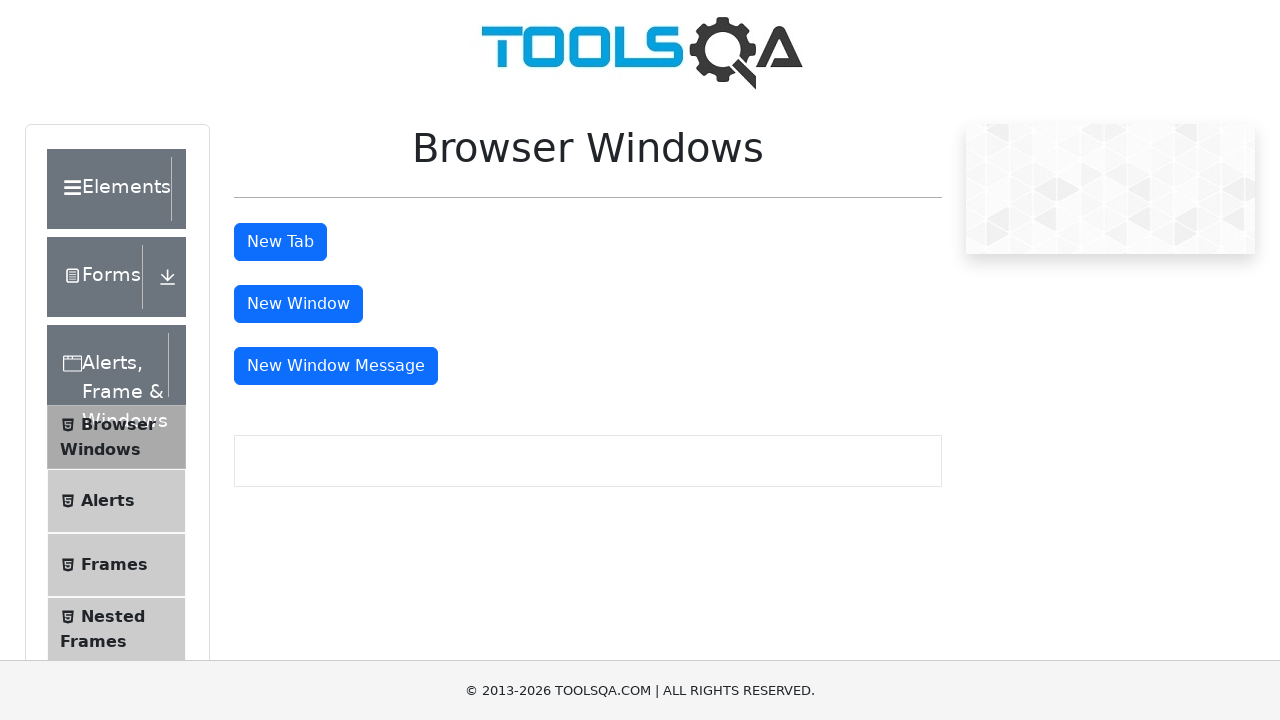

Clicked New Tab button at (280, 242) on #tabButton
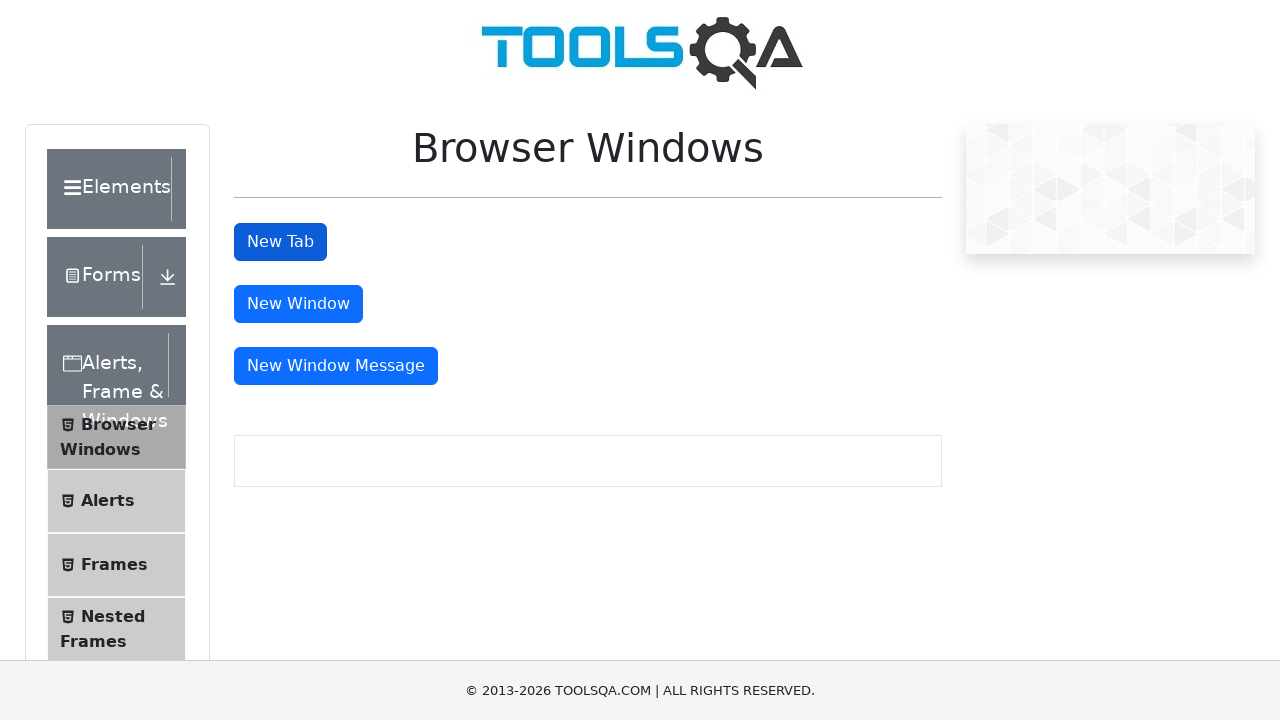

New tab page object obtained
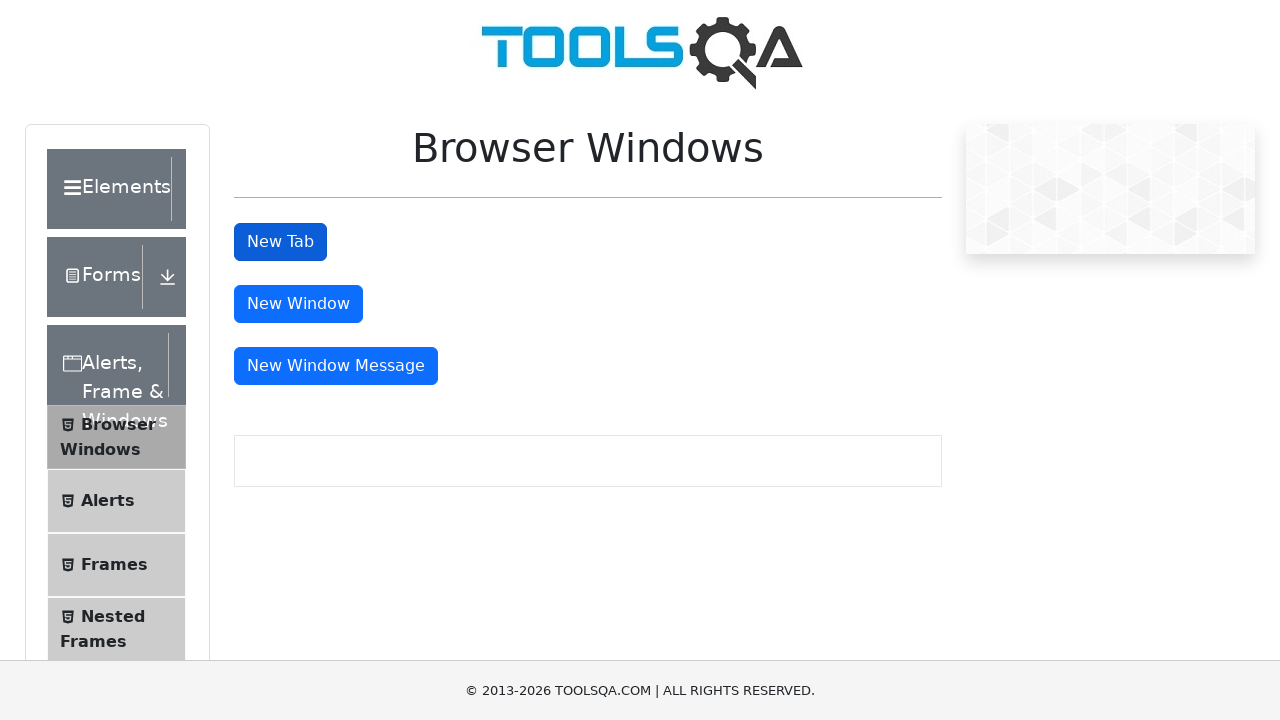

Waited for sample heading to load in new tab
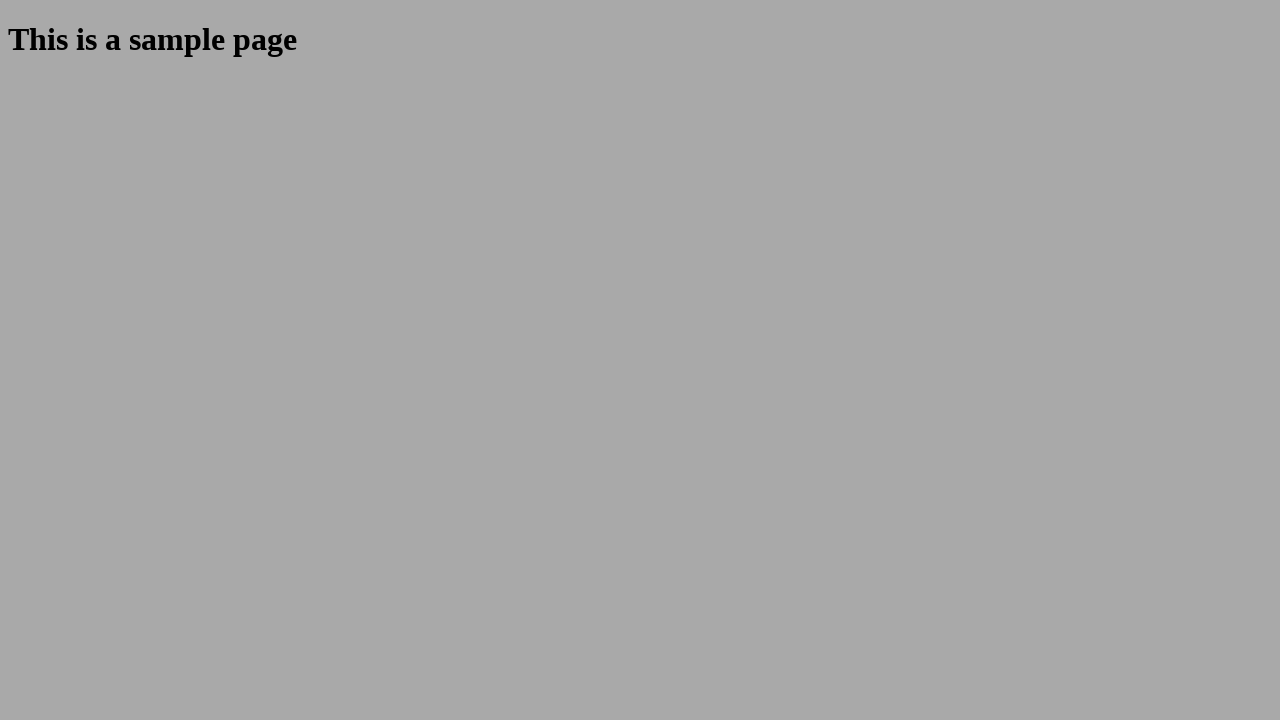

Closed the new tab
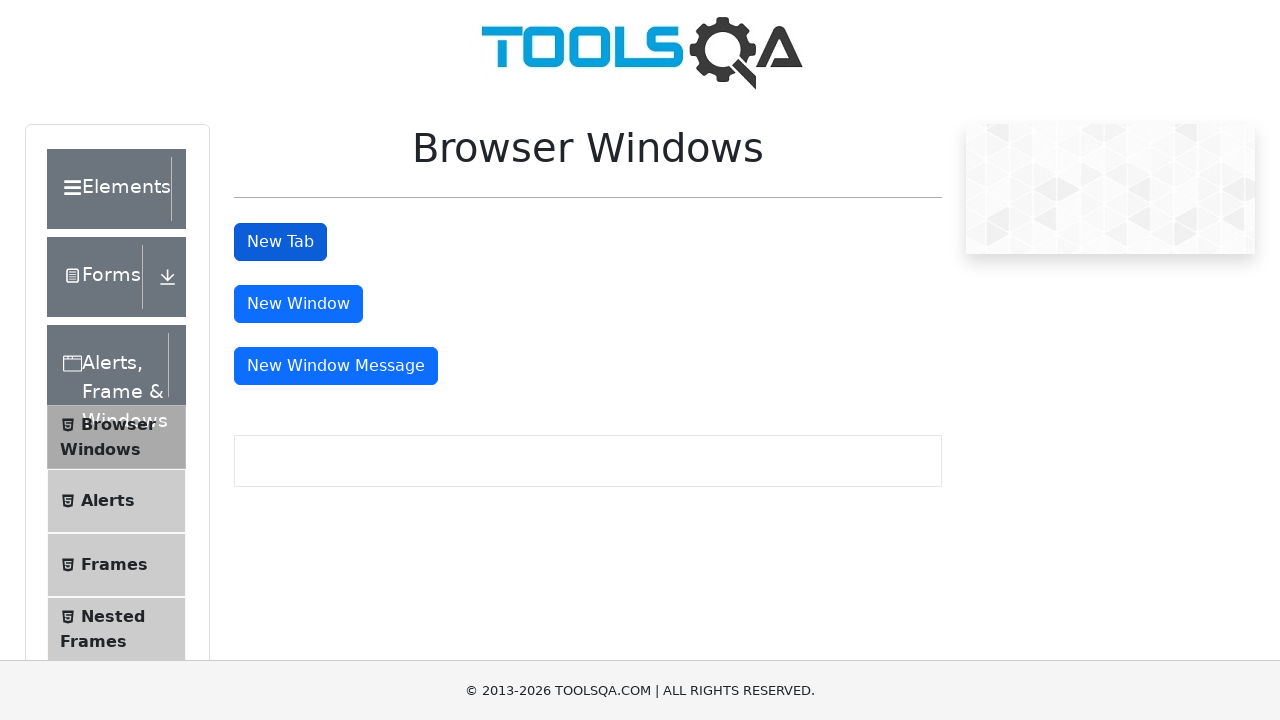

Clicked New Window button at (298, 304) on #windowButton
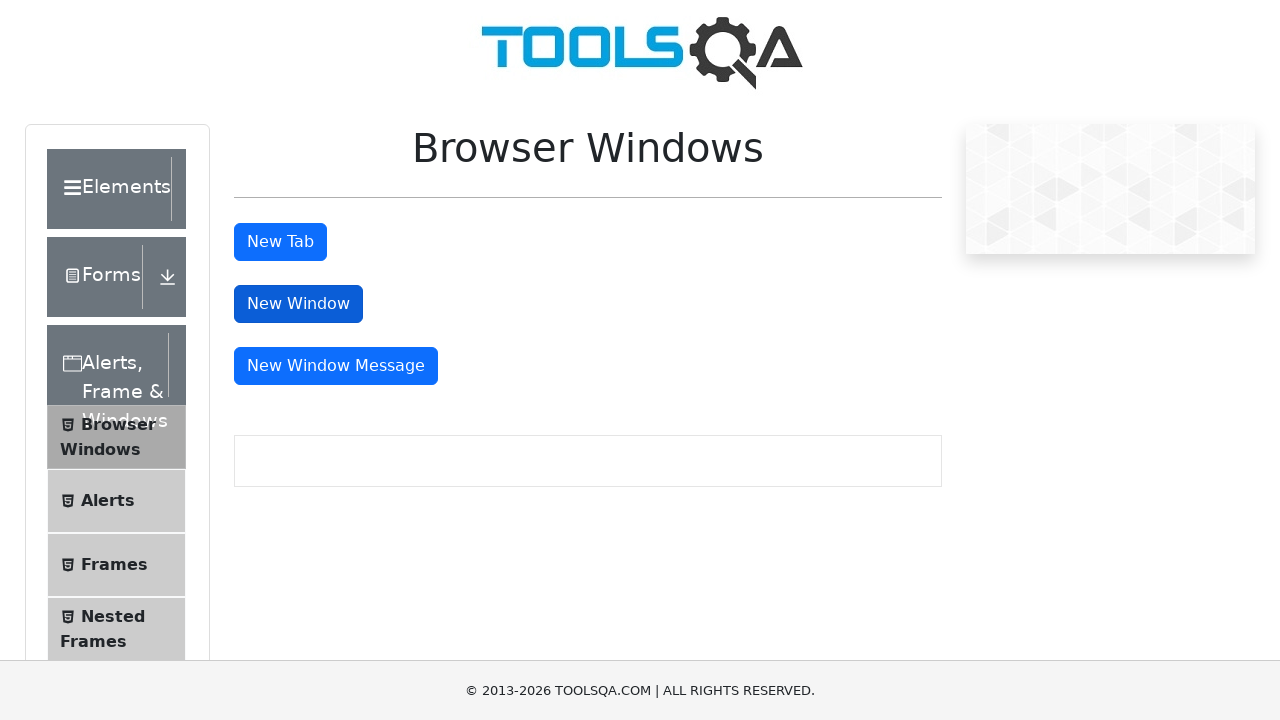

New window page object obtained
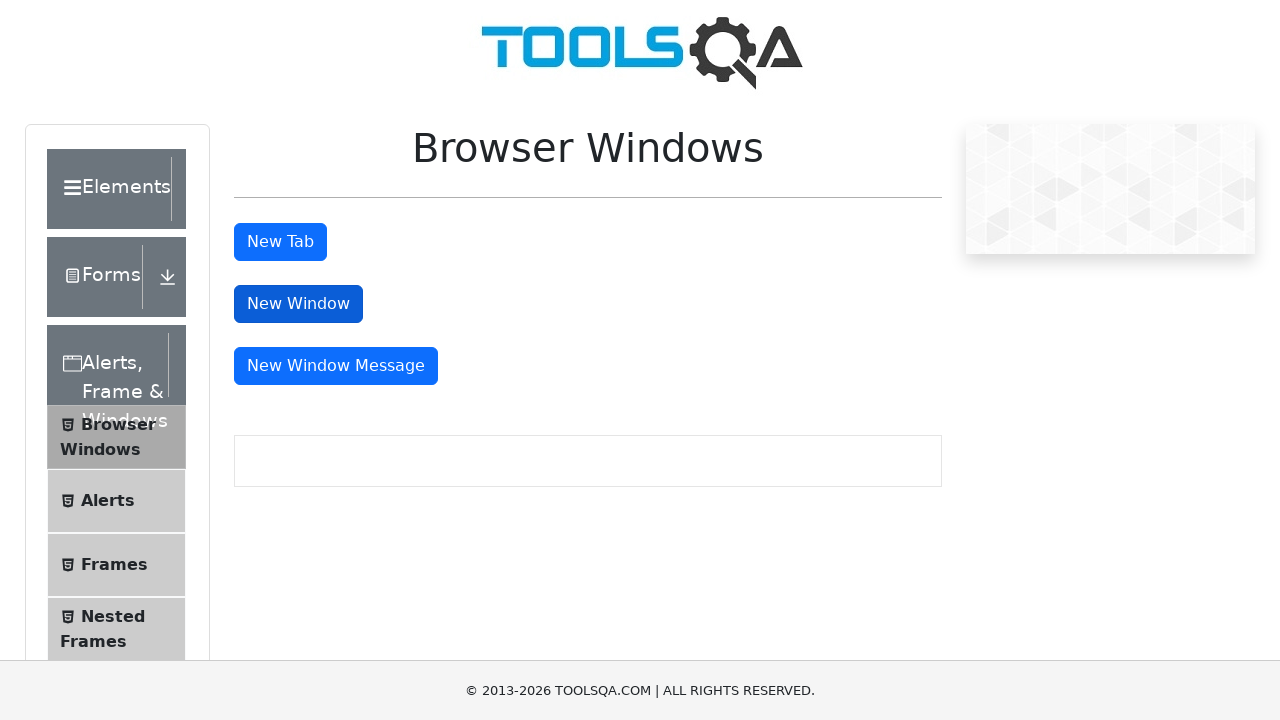

Waited for sample heading to load in new window
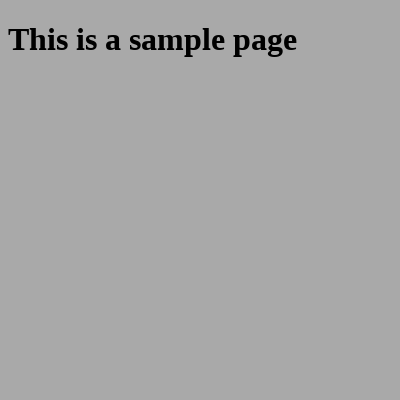

Closed the new window
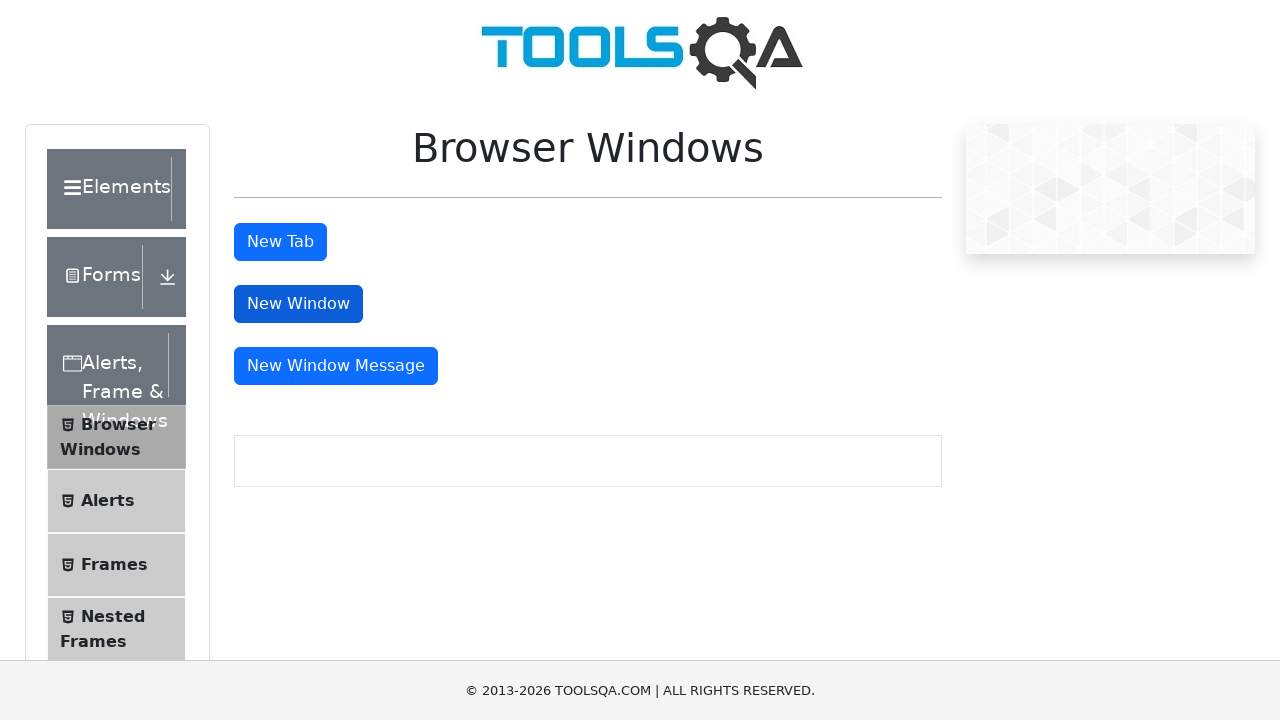

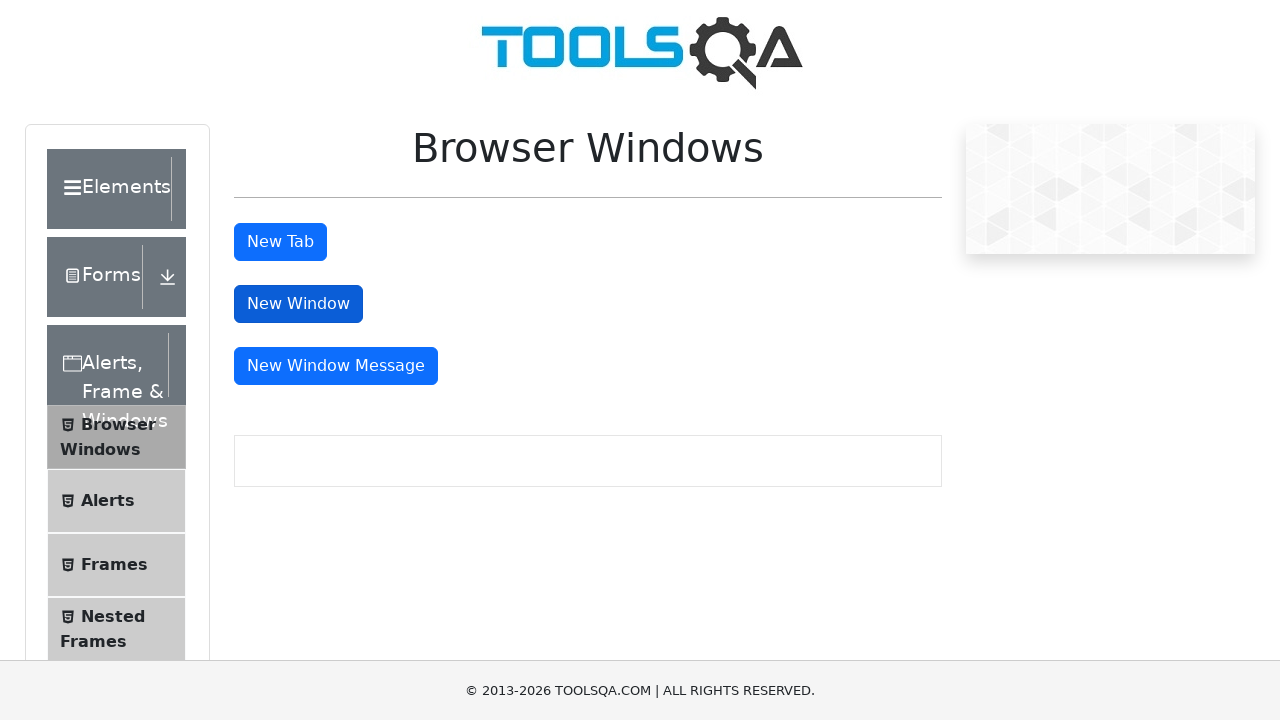